Tests iframe switching functionality by navigating to Rediff, switching to the money iframe, locating an element within the iframe, and then switching back to the default content.

Starting URL: https://www.rediff.com/

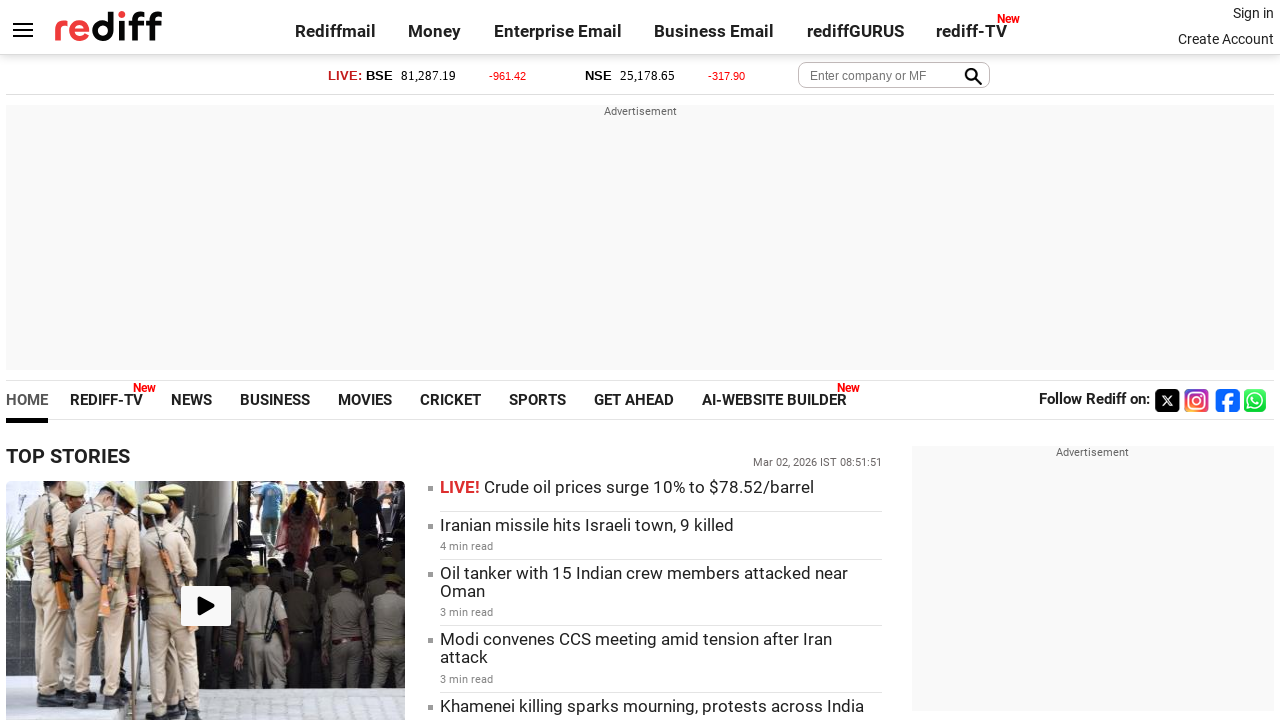

Navigated to Rediff homepage
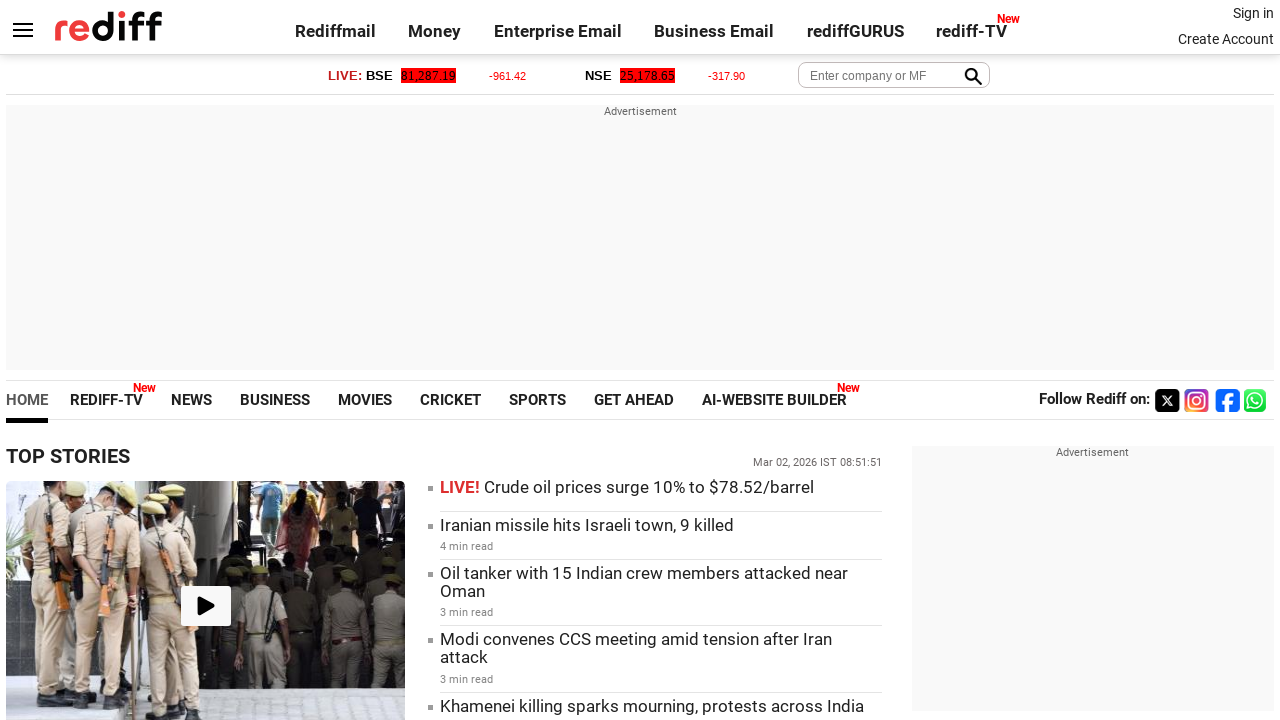

Located money iframe
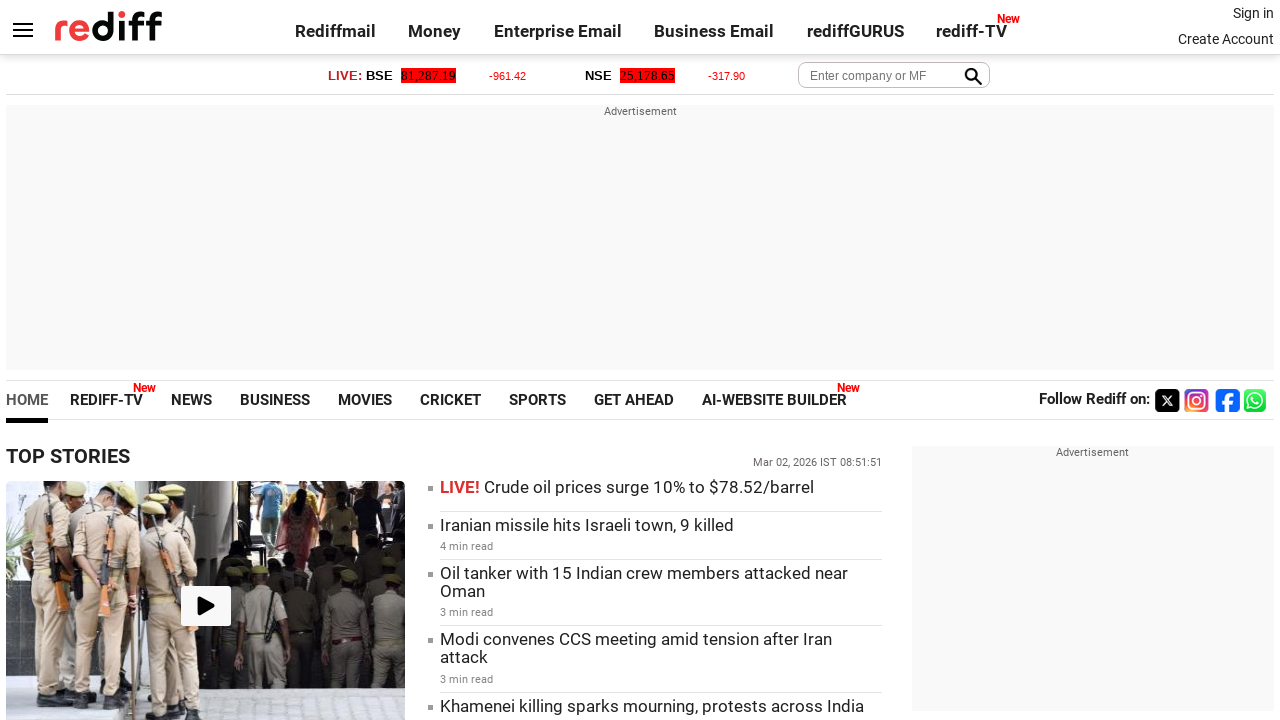

Located NSE index element within iframe
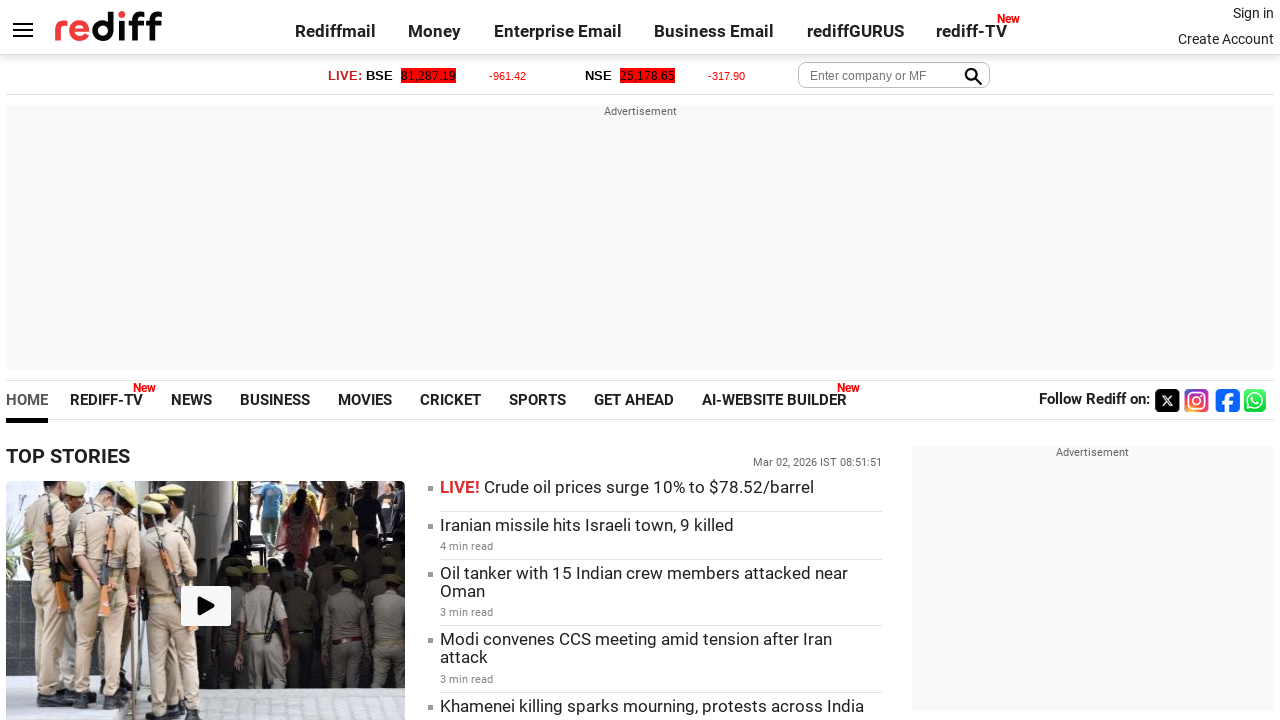

NSE index element loaded and ready
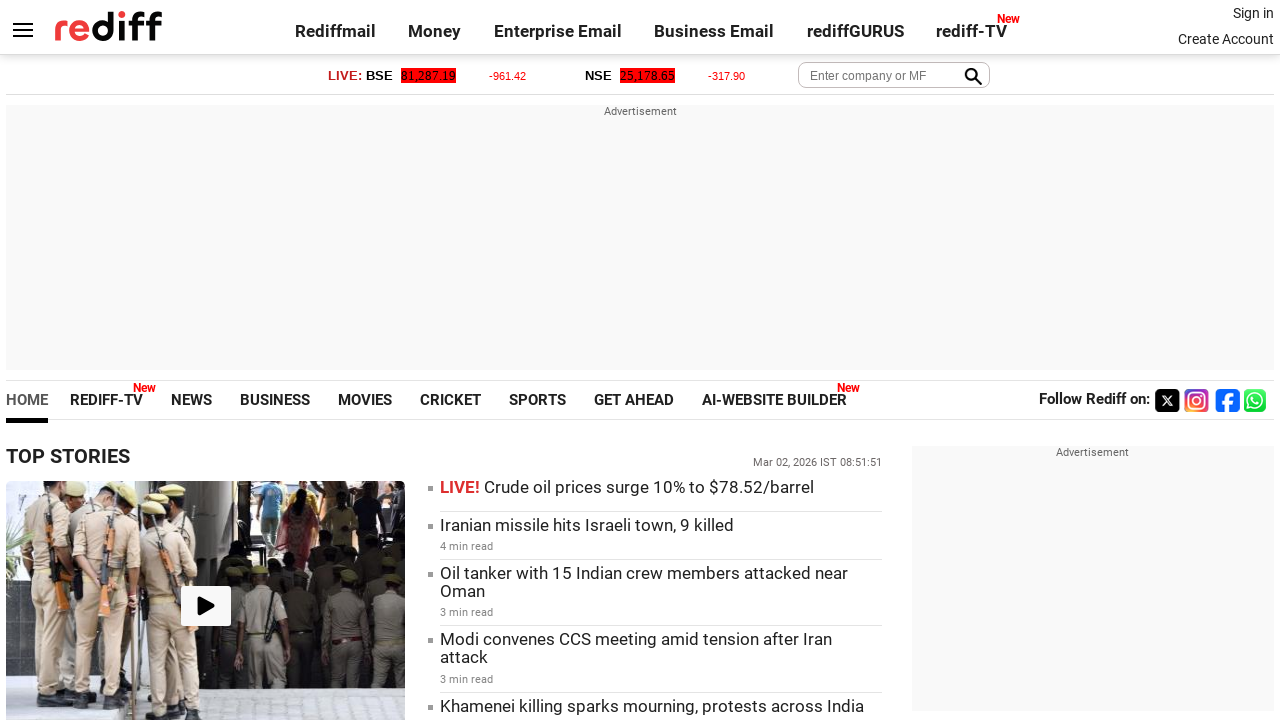

NSE index element is visible
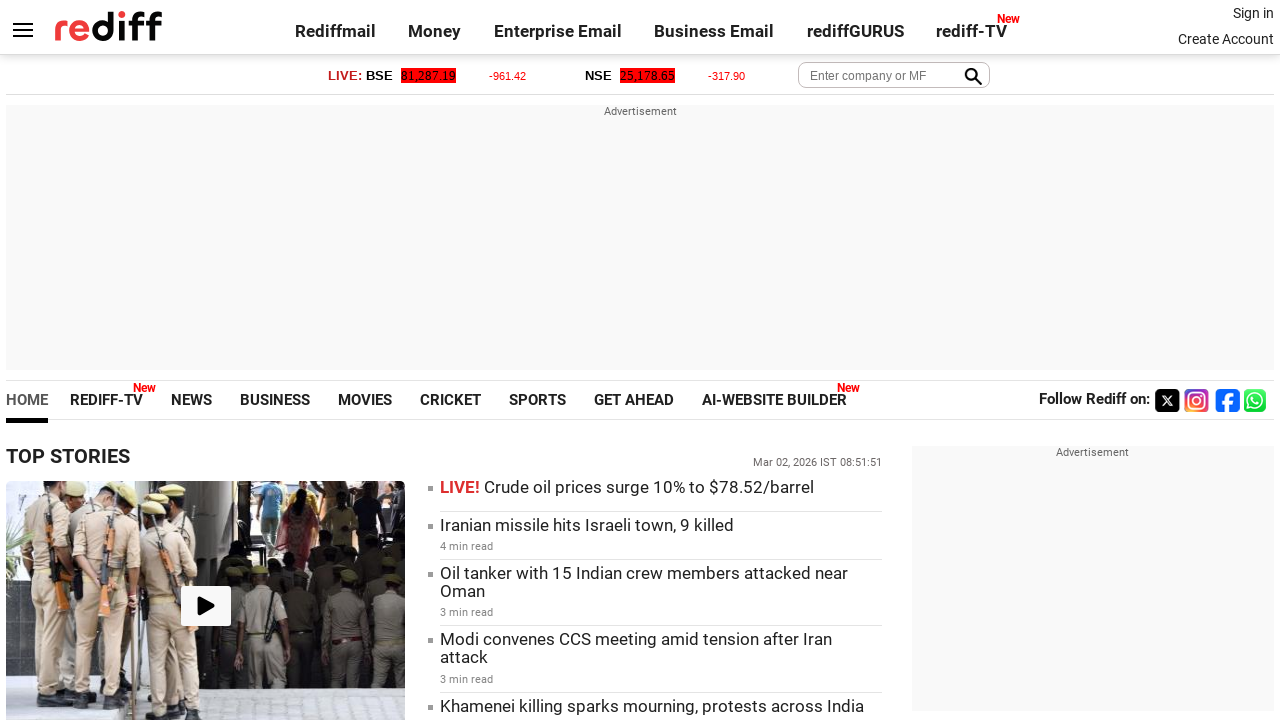

Switched back to default content (implicit)
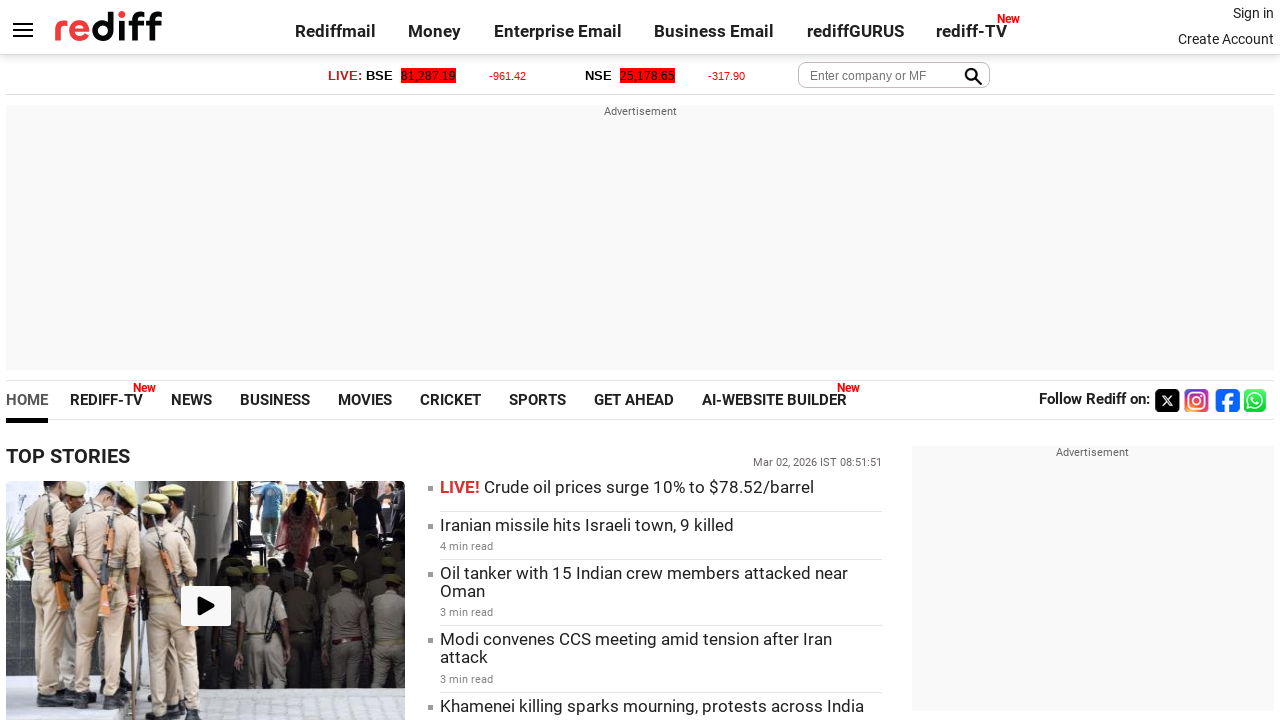

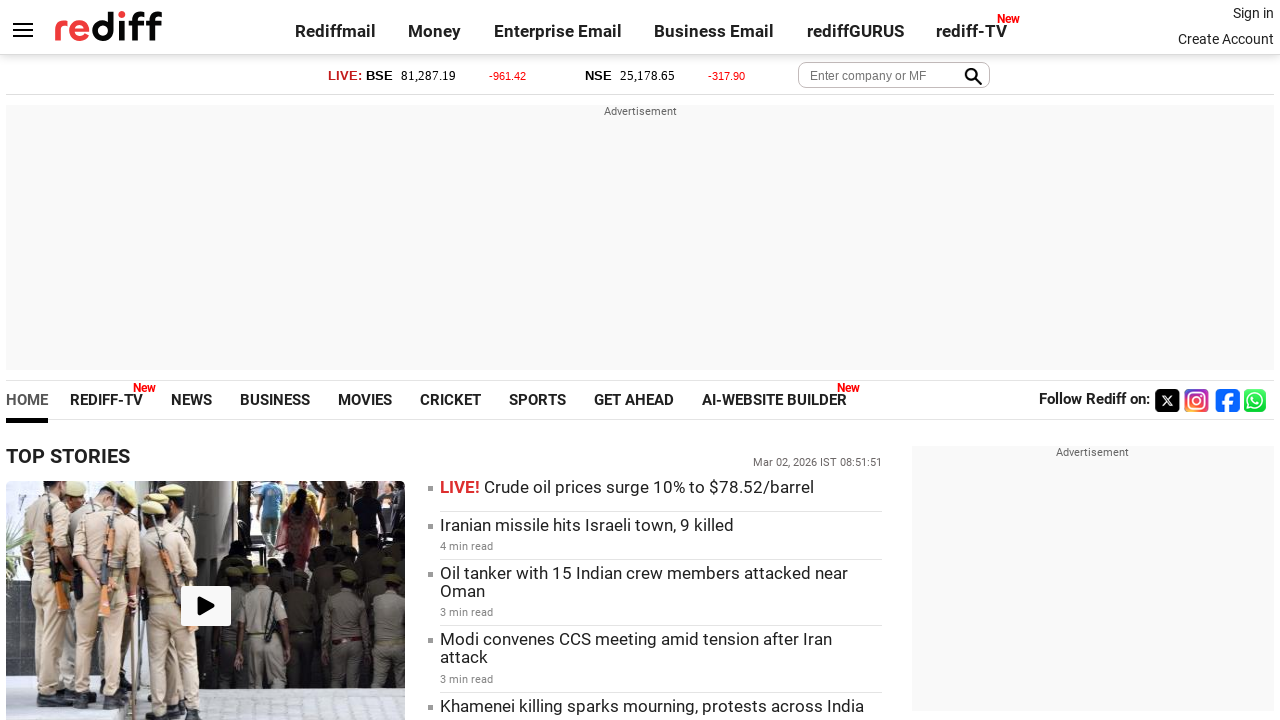